Tests the search functionality of an e-commerce demo store by searching for a product using the search field

Starting URL: http://demostore.supersqa.com

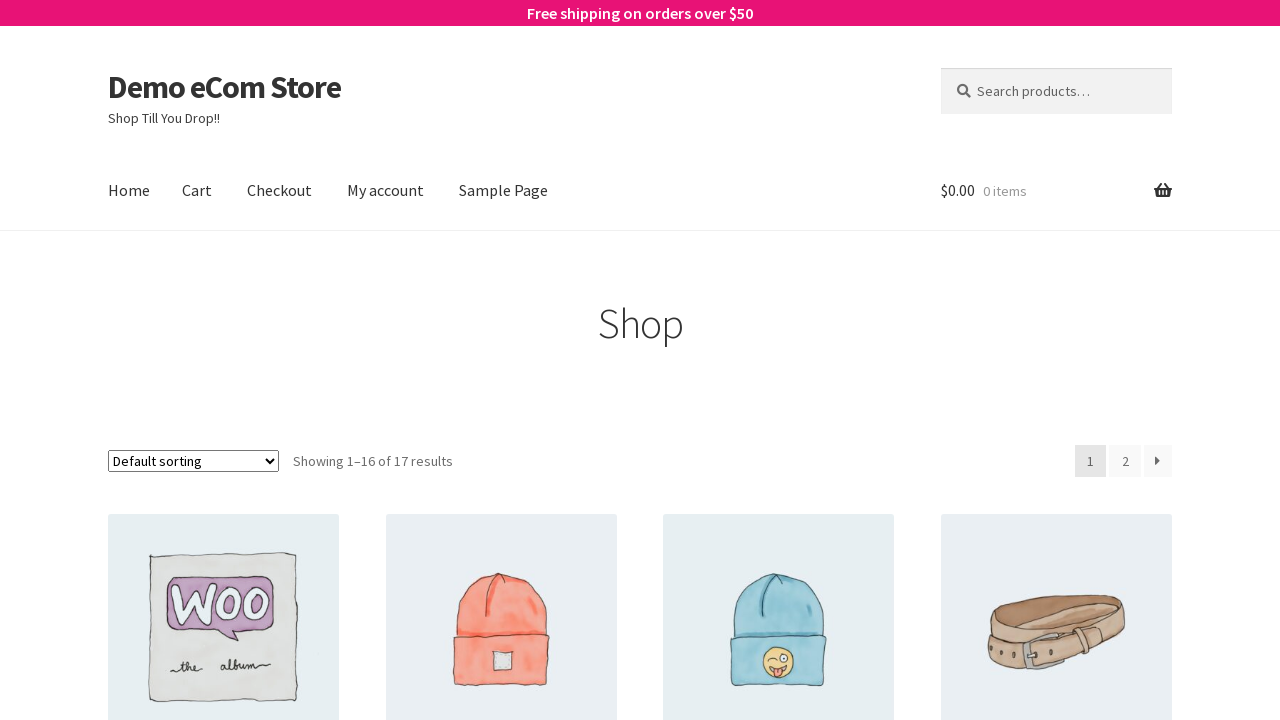

Waited for cart element to load
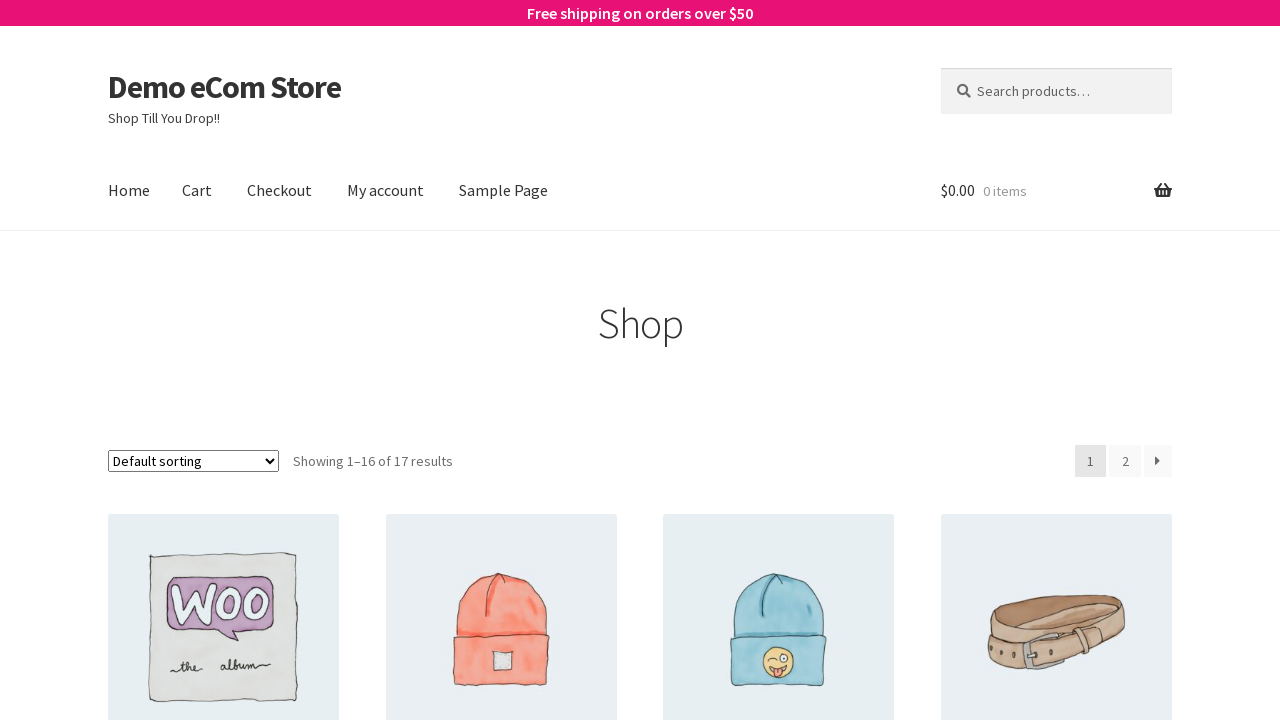

Filled search field with 'Hoodie' on #woocommerce-product-search-field-0
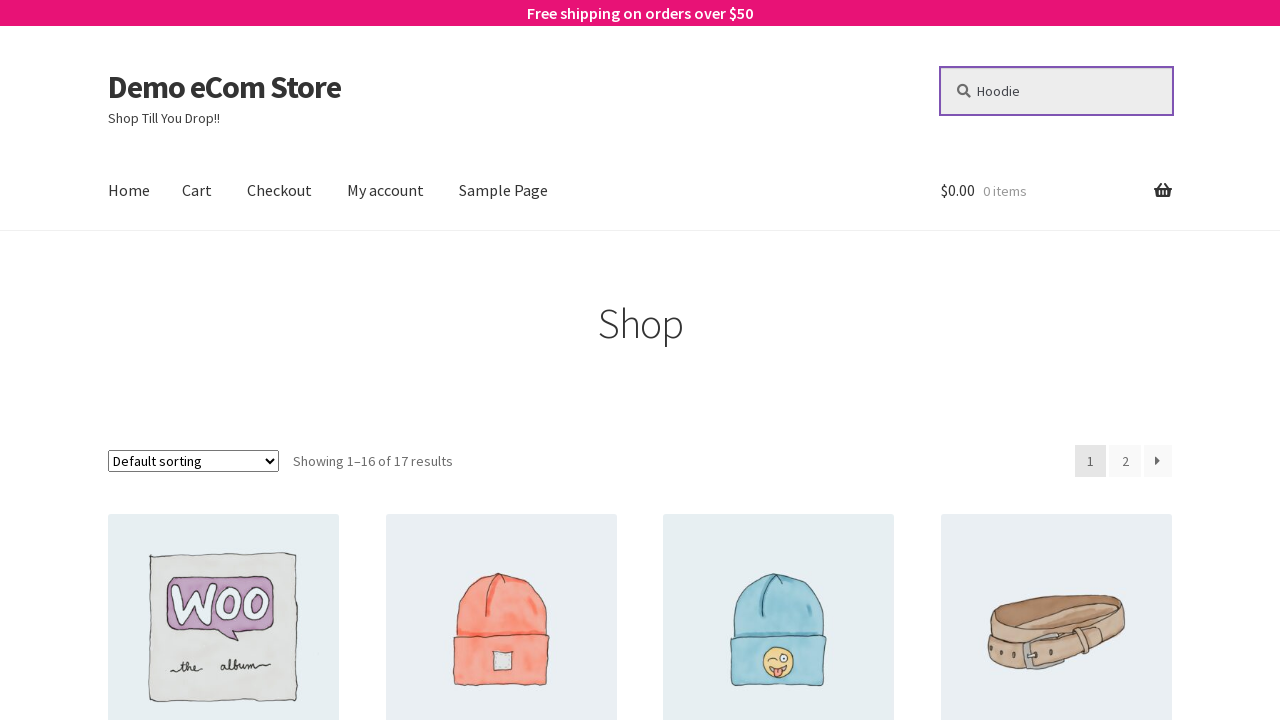

Pressed Enter to submit search on #woocommerce-product-search-field-0
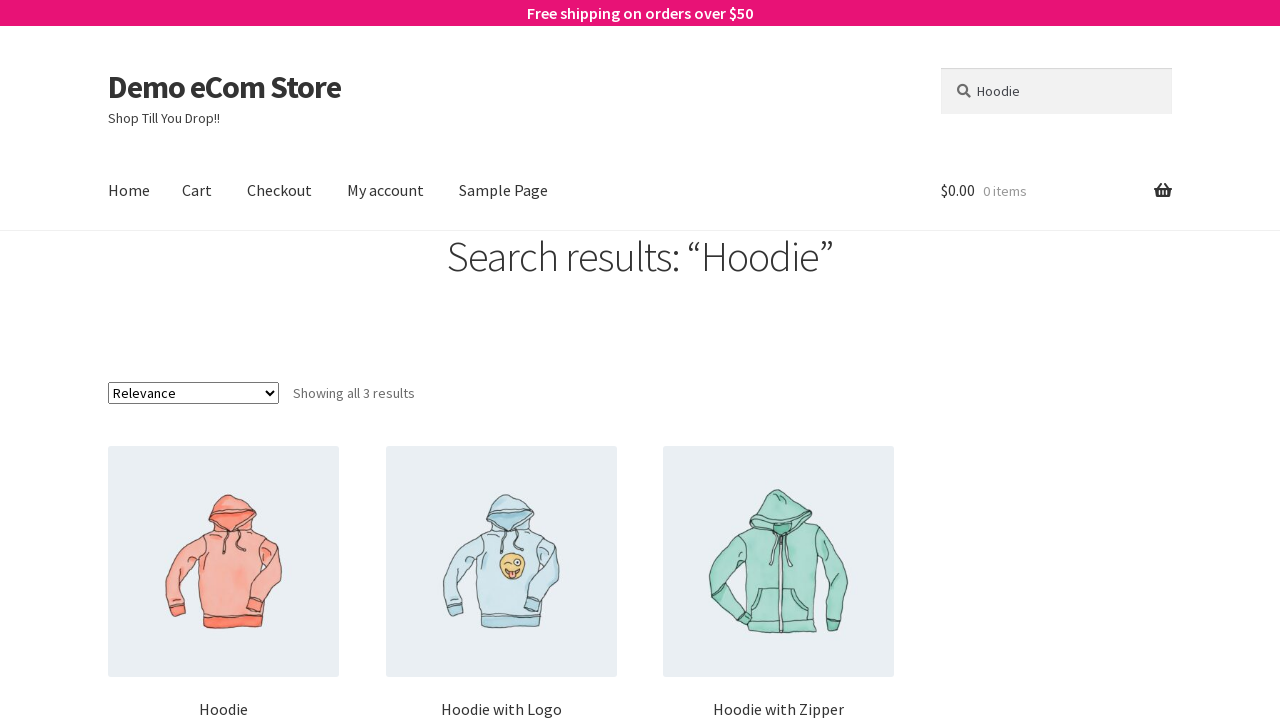

Search results loaded (network idle)
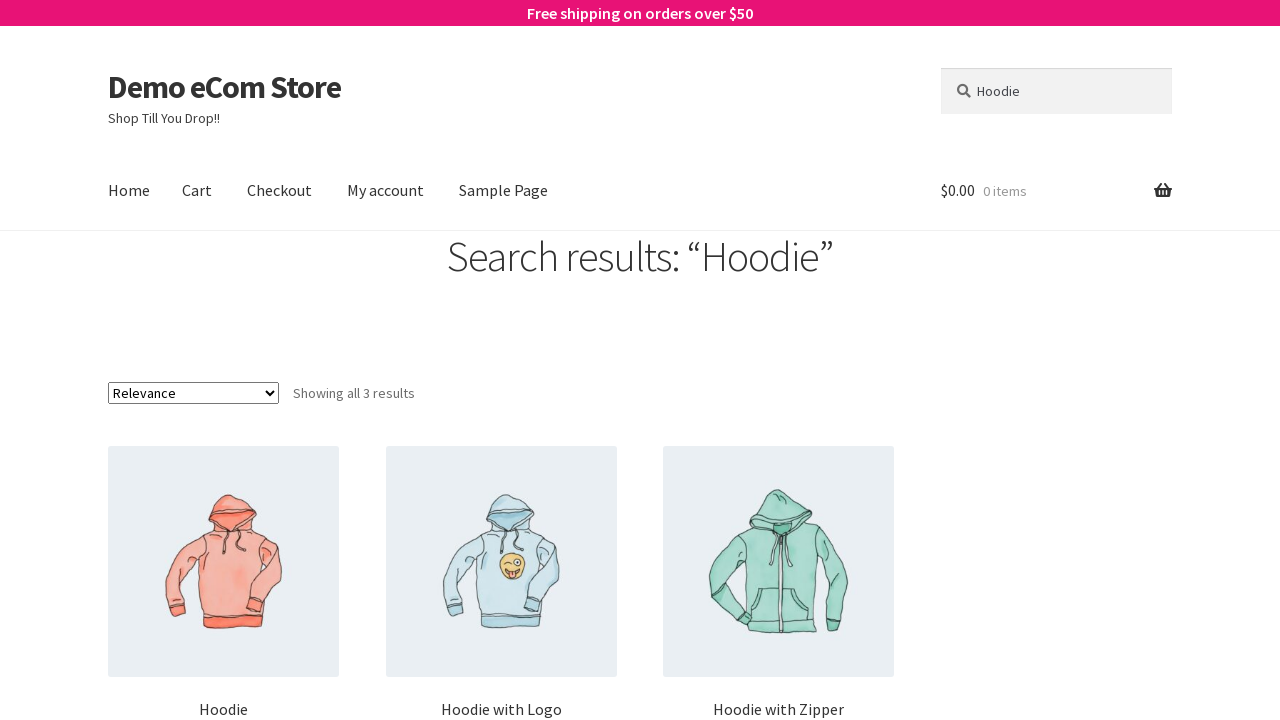

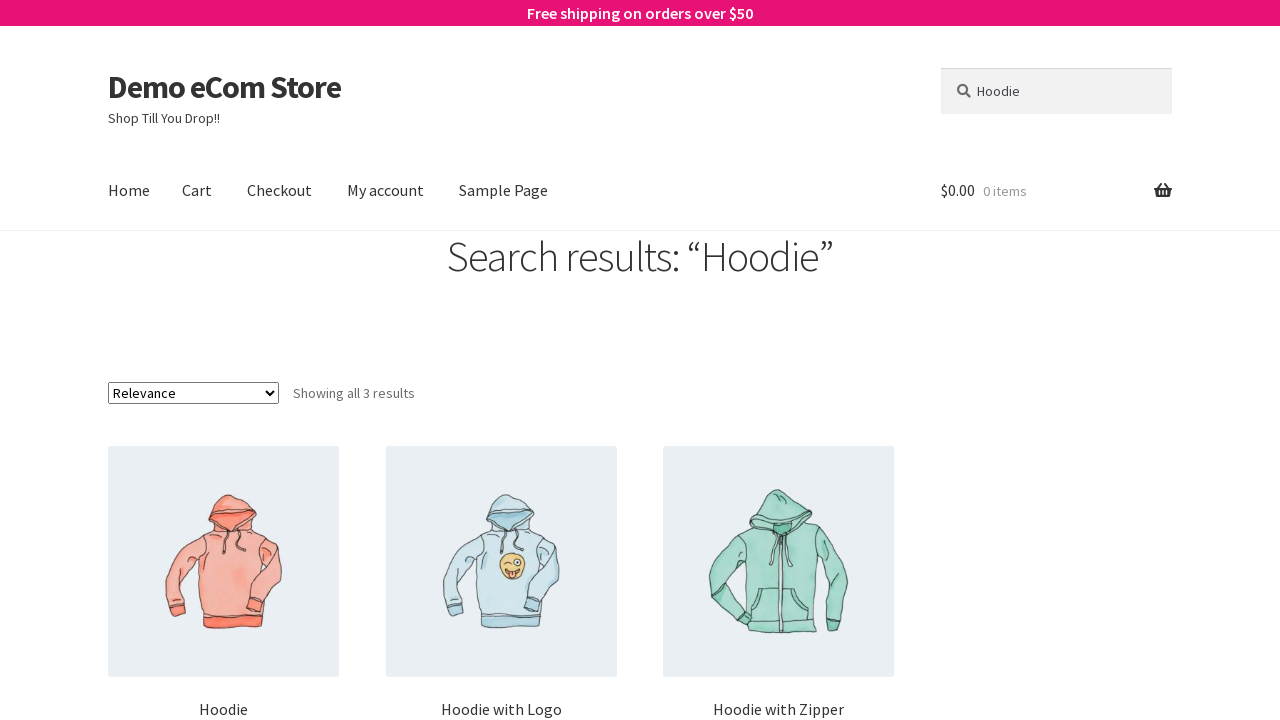